Tests navigation into frames and clicking an element within a frame by iterating through all frames on the page

Starting URL: https://www.leafground.com/frame.xhtml

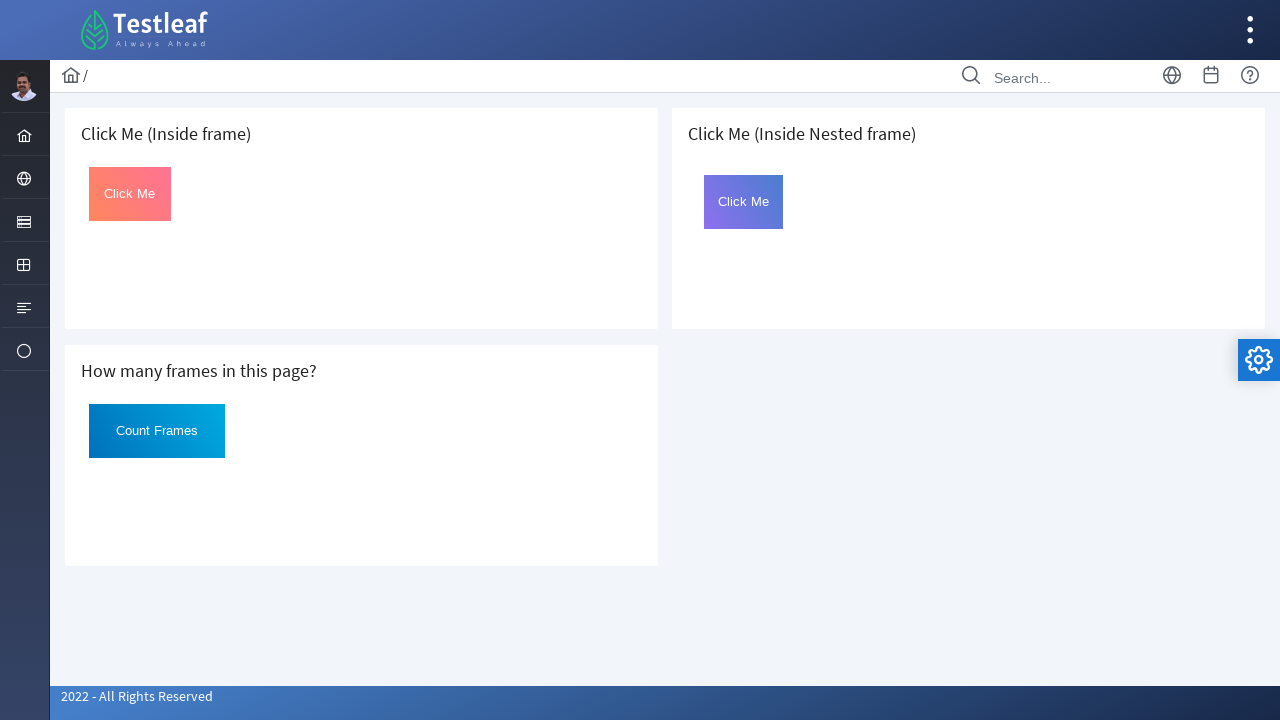

Retrieved all frames from the page
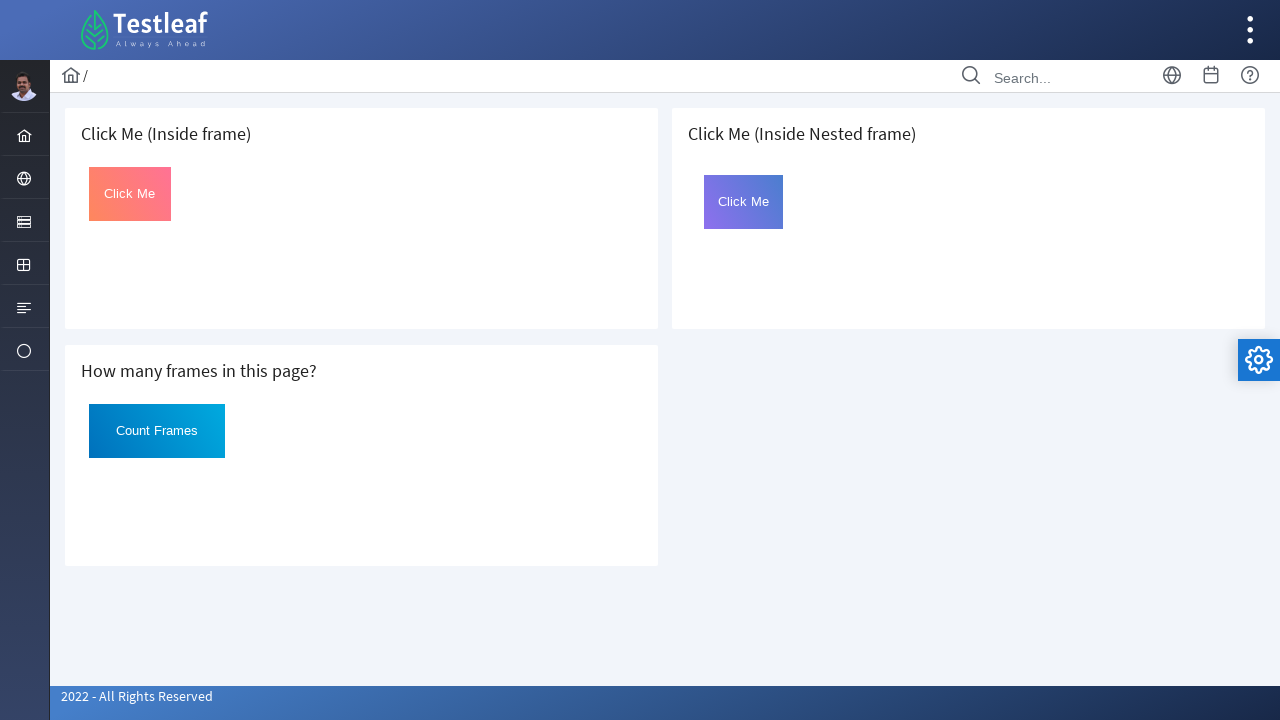

Located target element in current frame
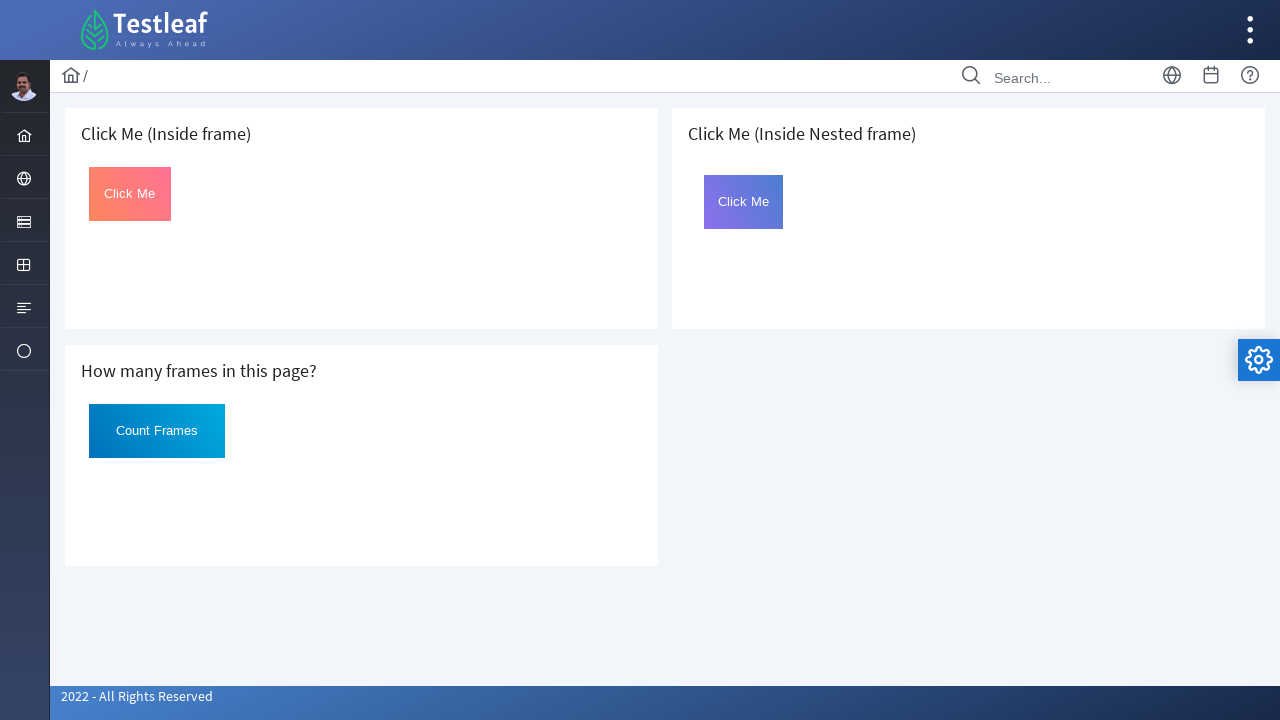

Located target element in current frame
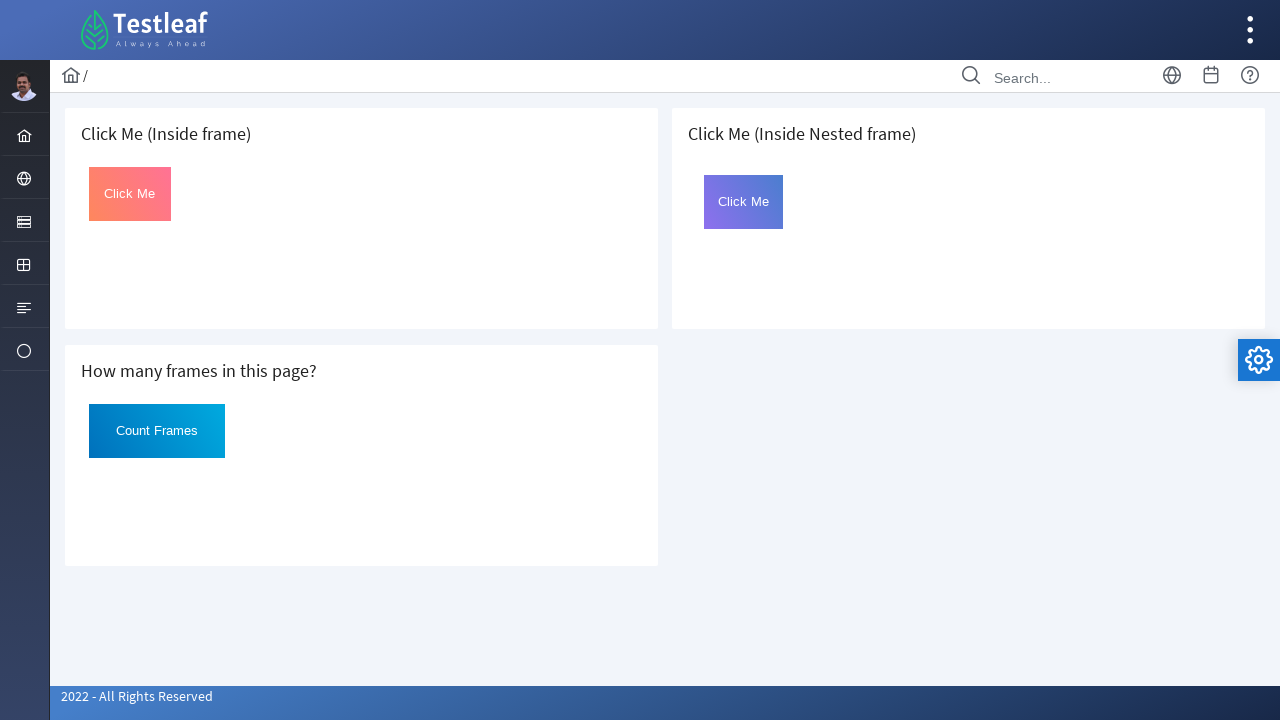

Clicked the target element within frame at (130, 194) on xpath=//*[@id='Click' and contains(@style,'ff7295')]
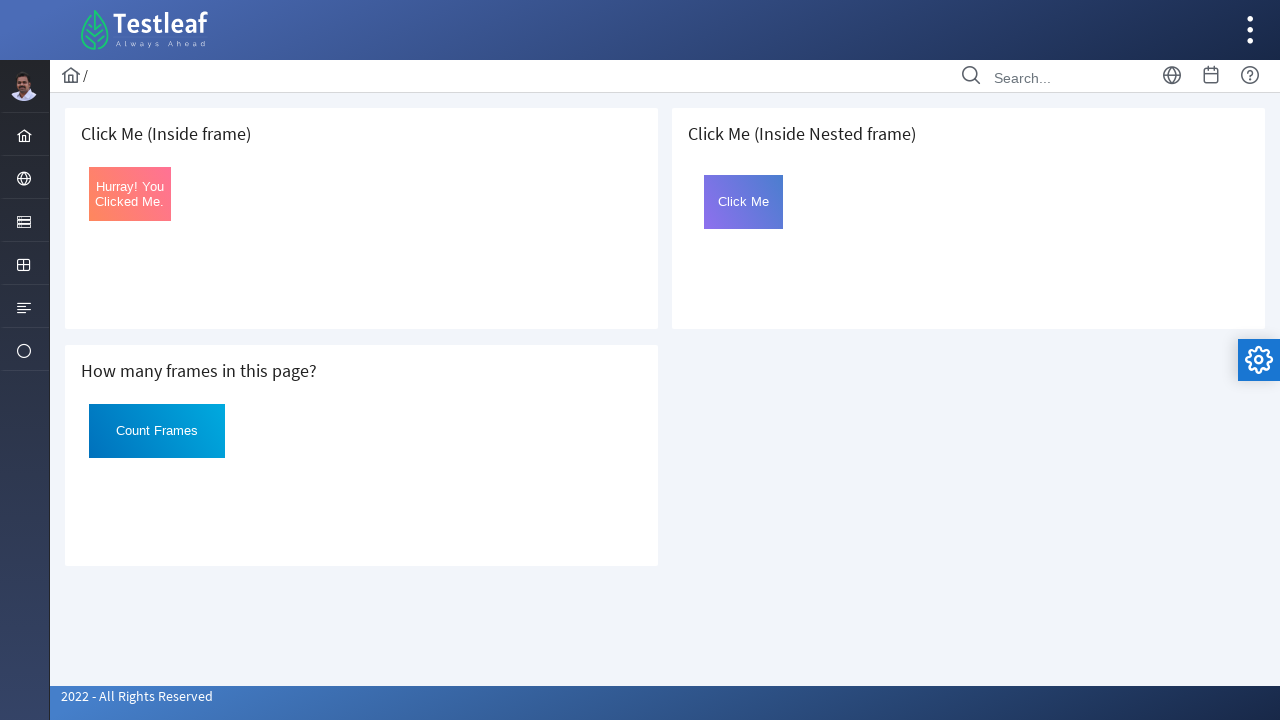

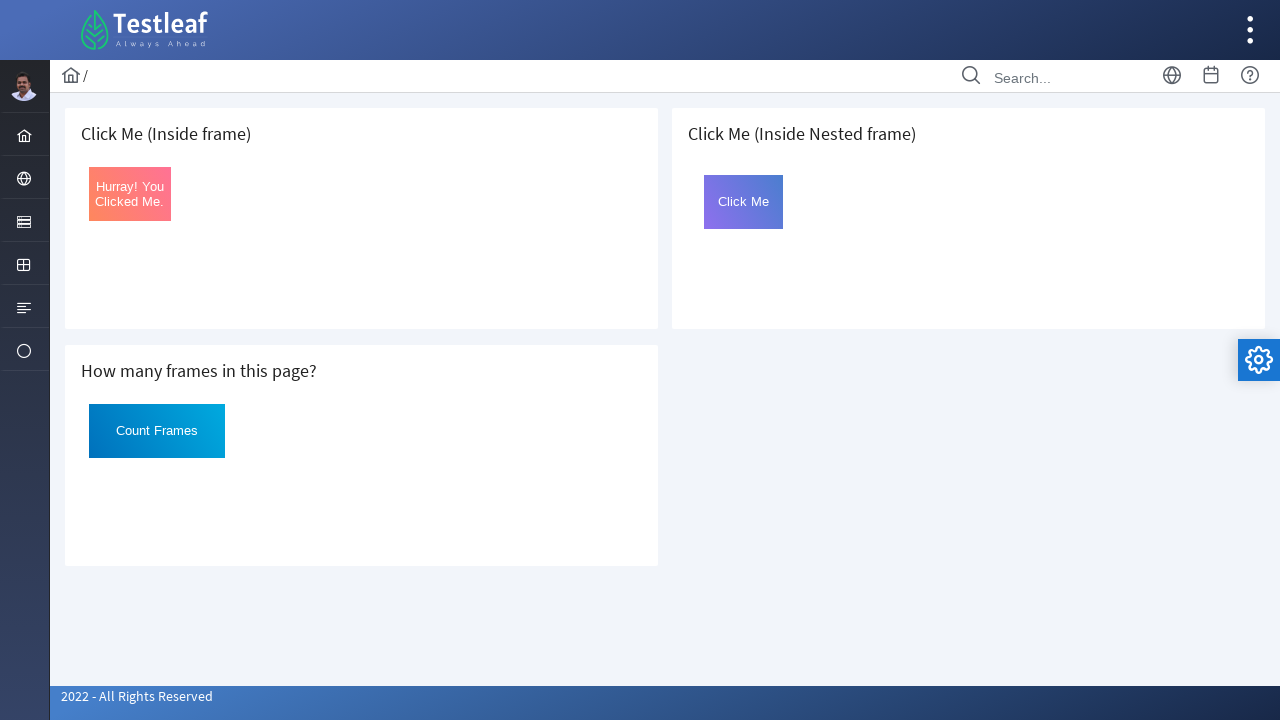